Tests browser navigation functionality including navigating to a different URL, going back, going forward, and refreshing the page, as well as window minimize and maximize operations.

Starting URL: https://demoqa.com/automation-practice-form

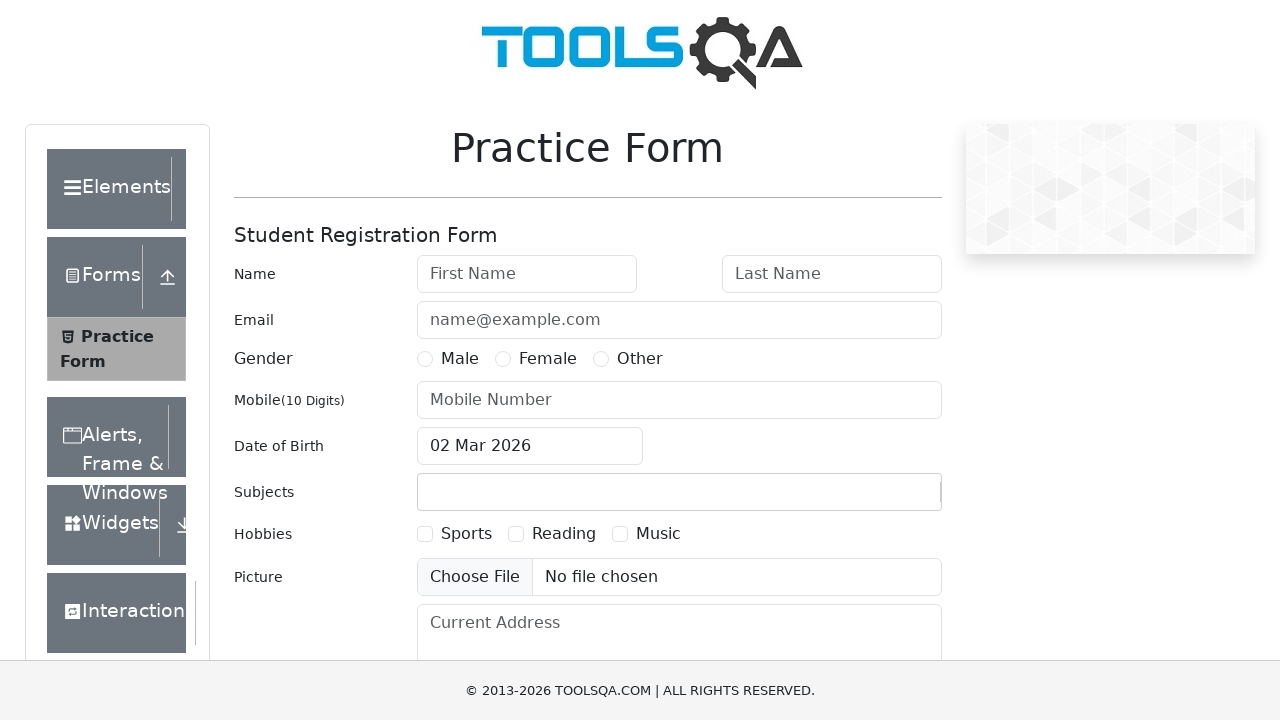

Navigated to https://example.com
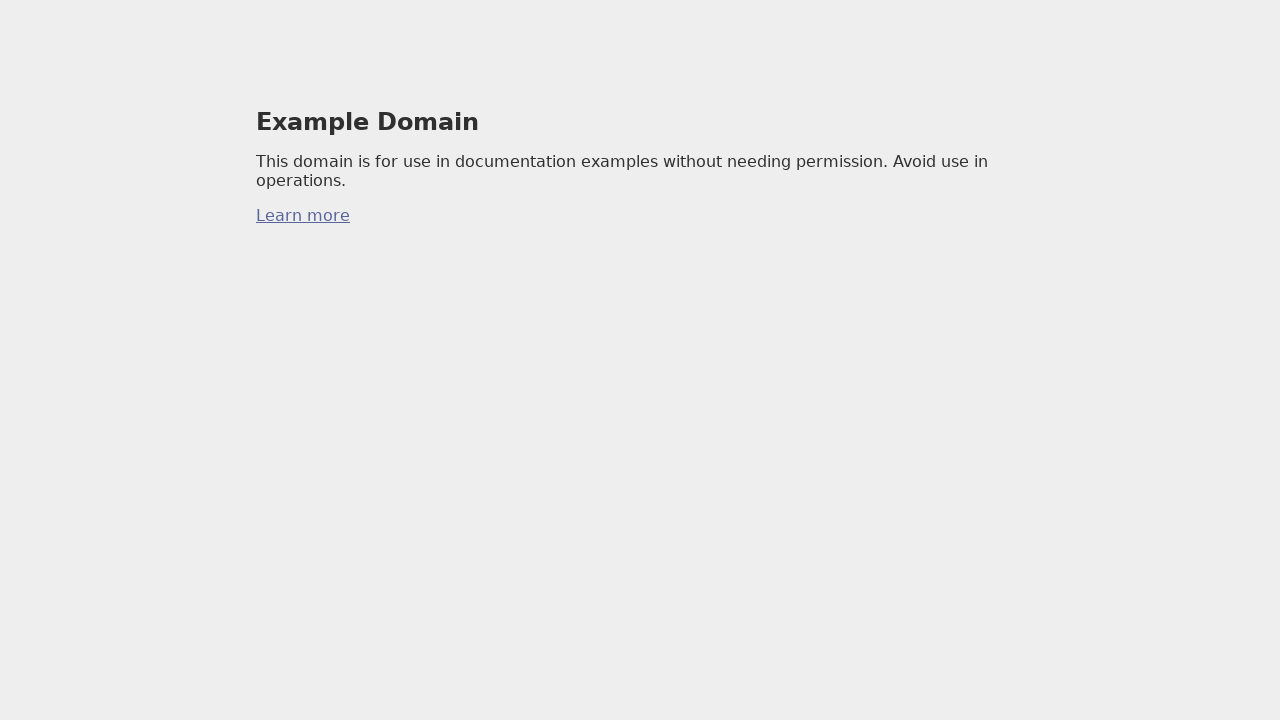

Navigated back to the previous page
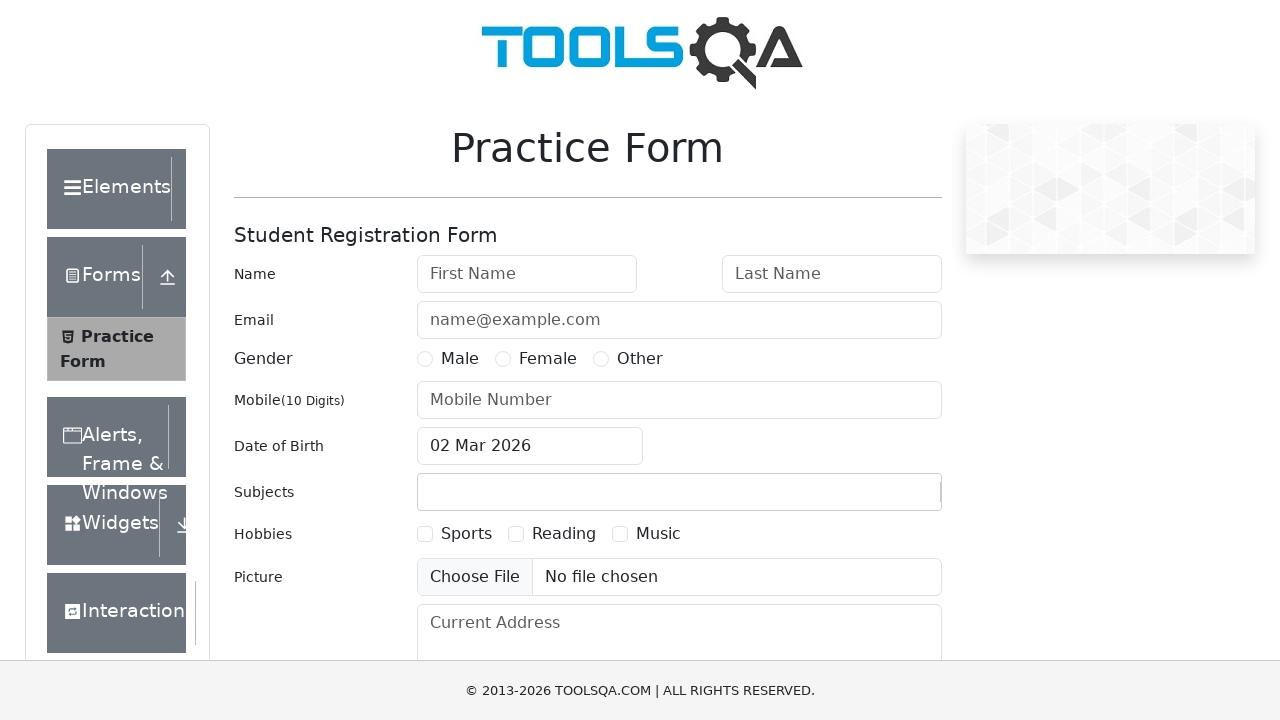

Navigated forward to the next page
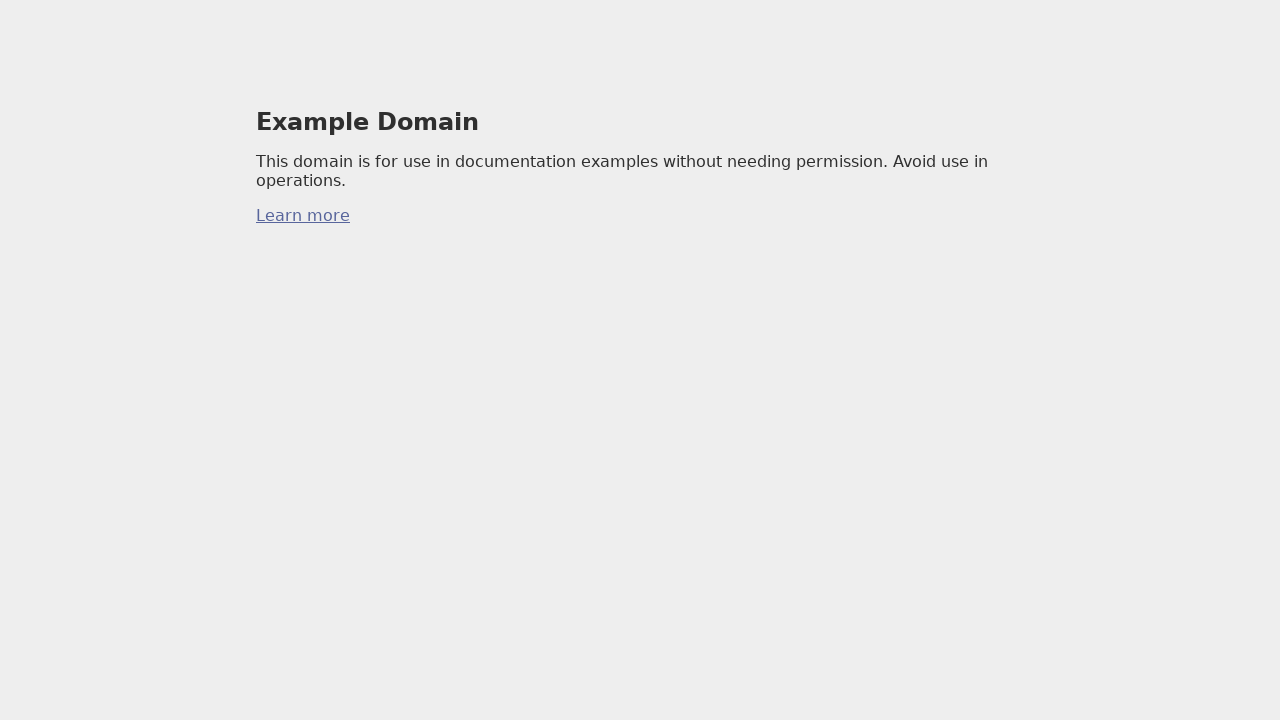

Refreshed the current page
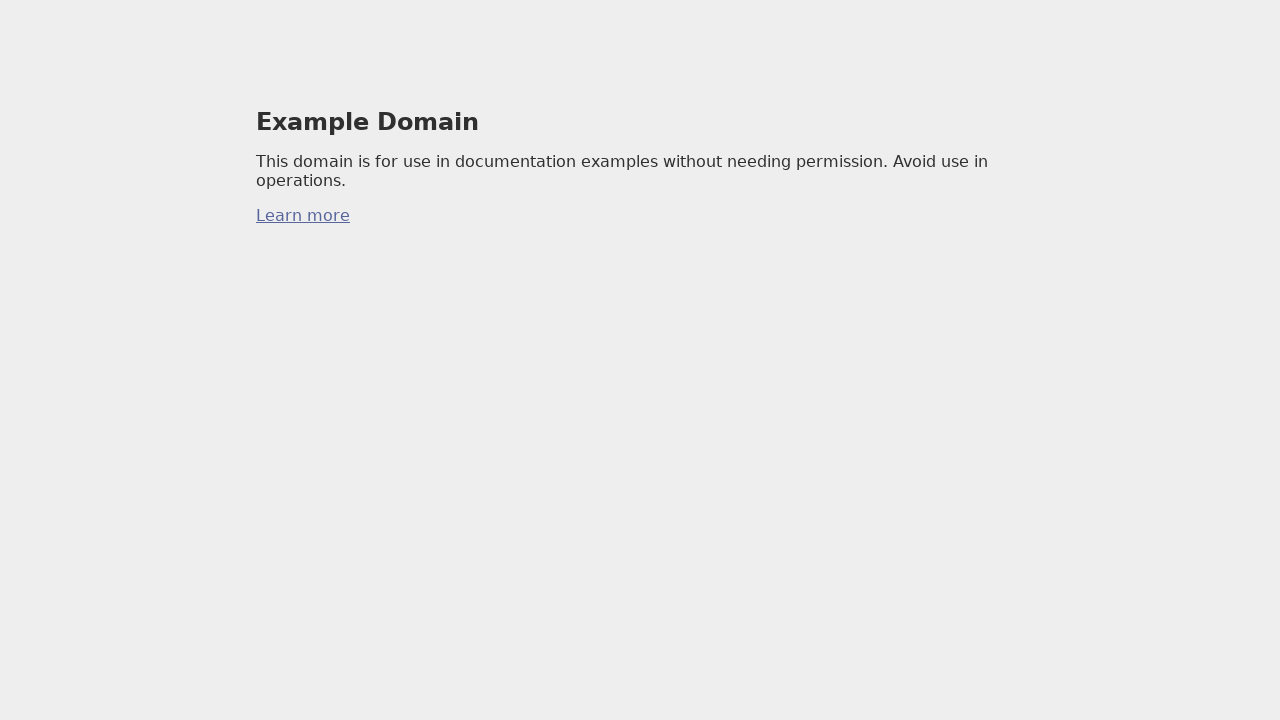

Resized viewport to 800x600 (minimize equivalent)
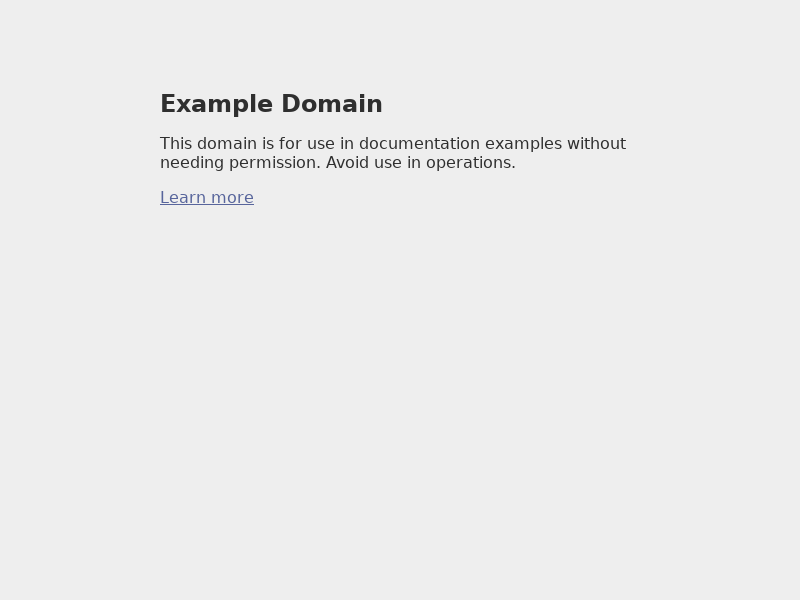

Resized viewport to 1920x1080 (maximize equivalent)
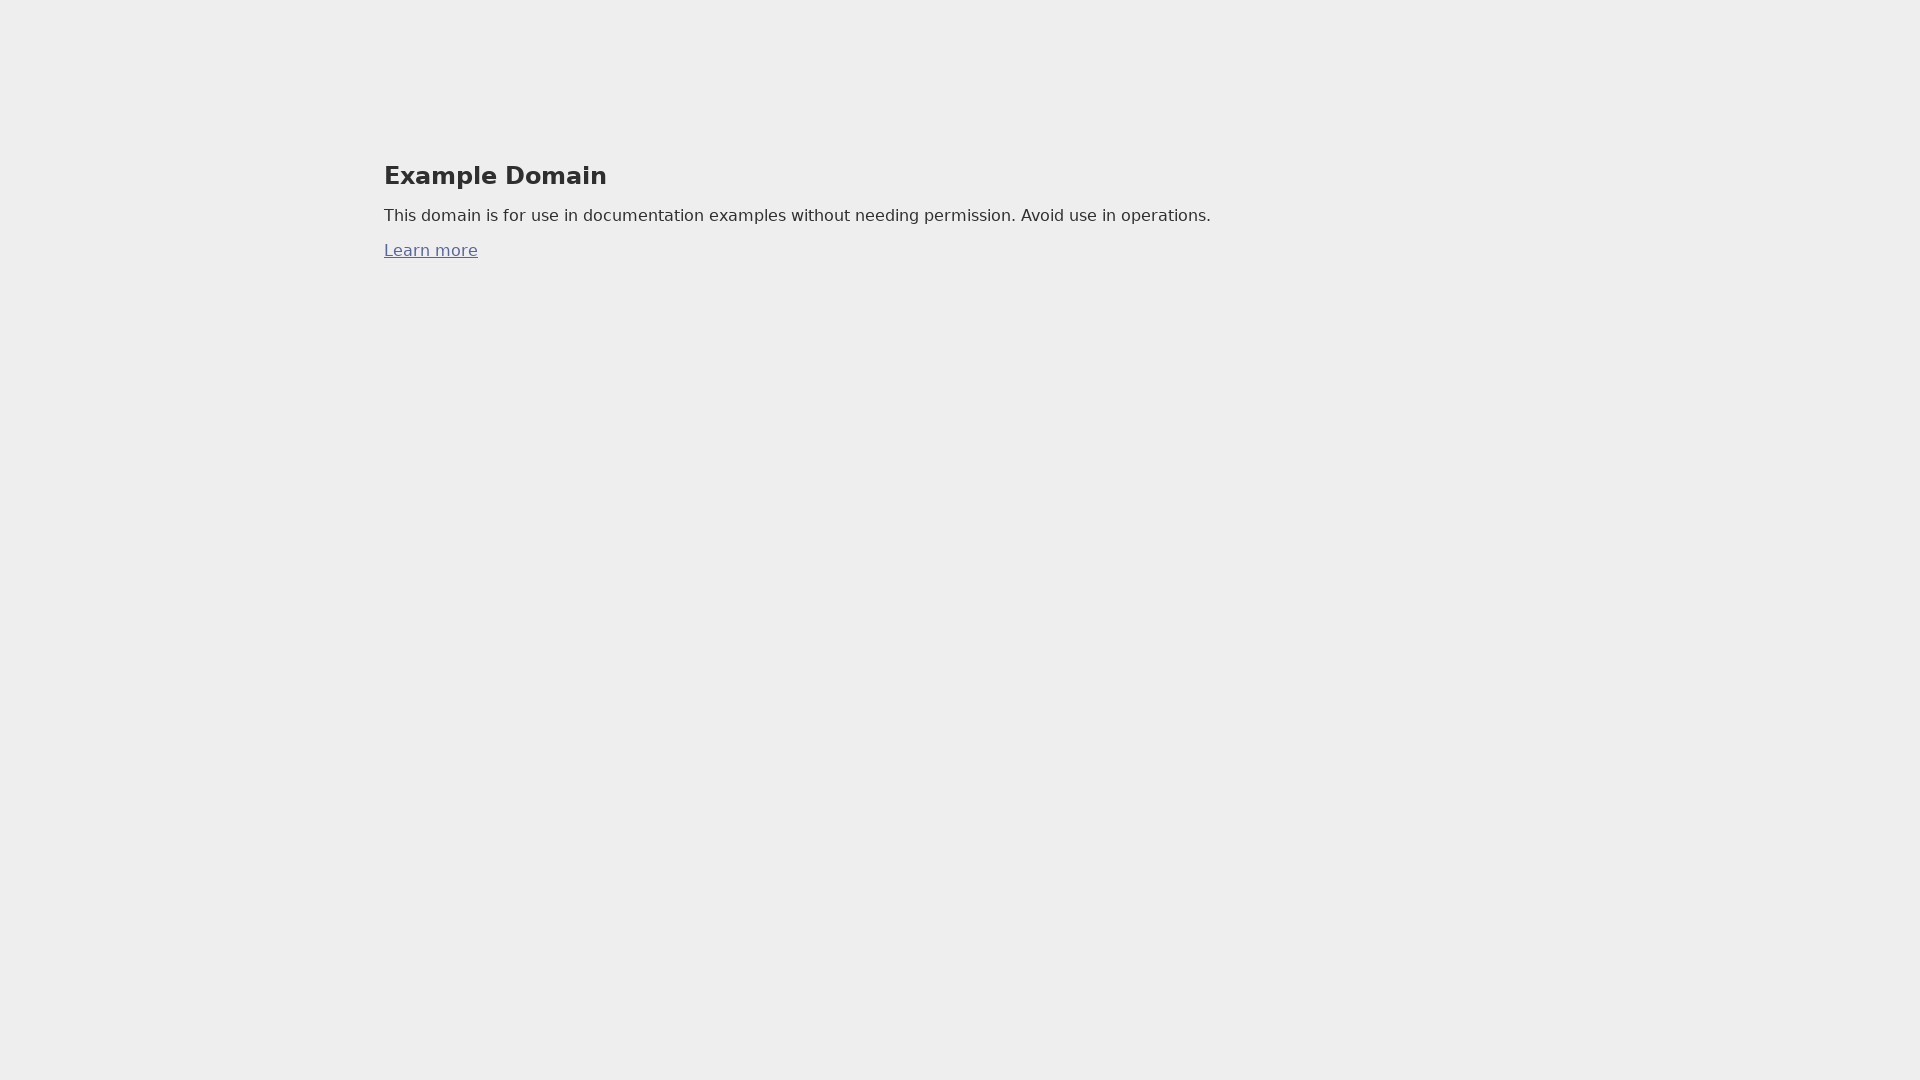

Verified page content is available
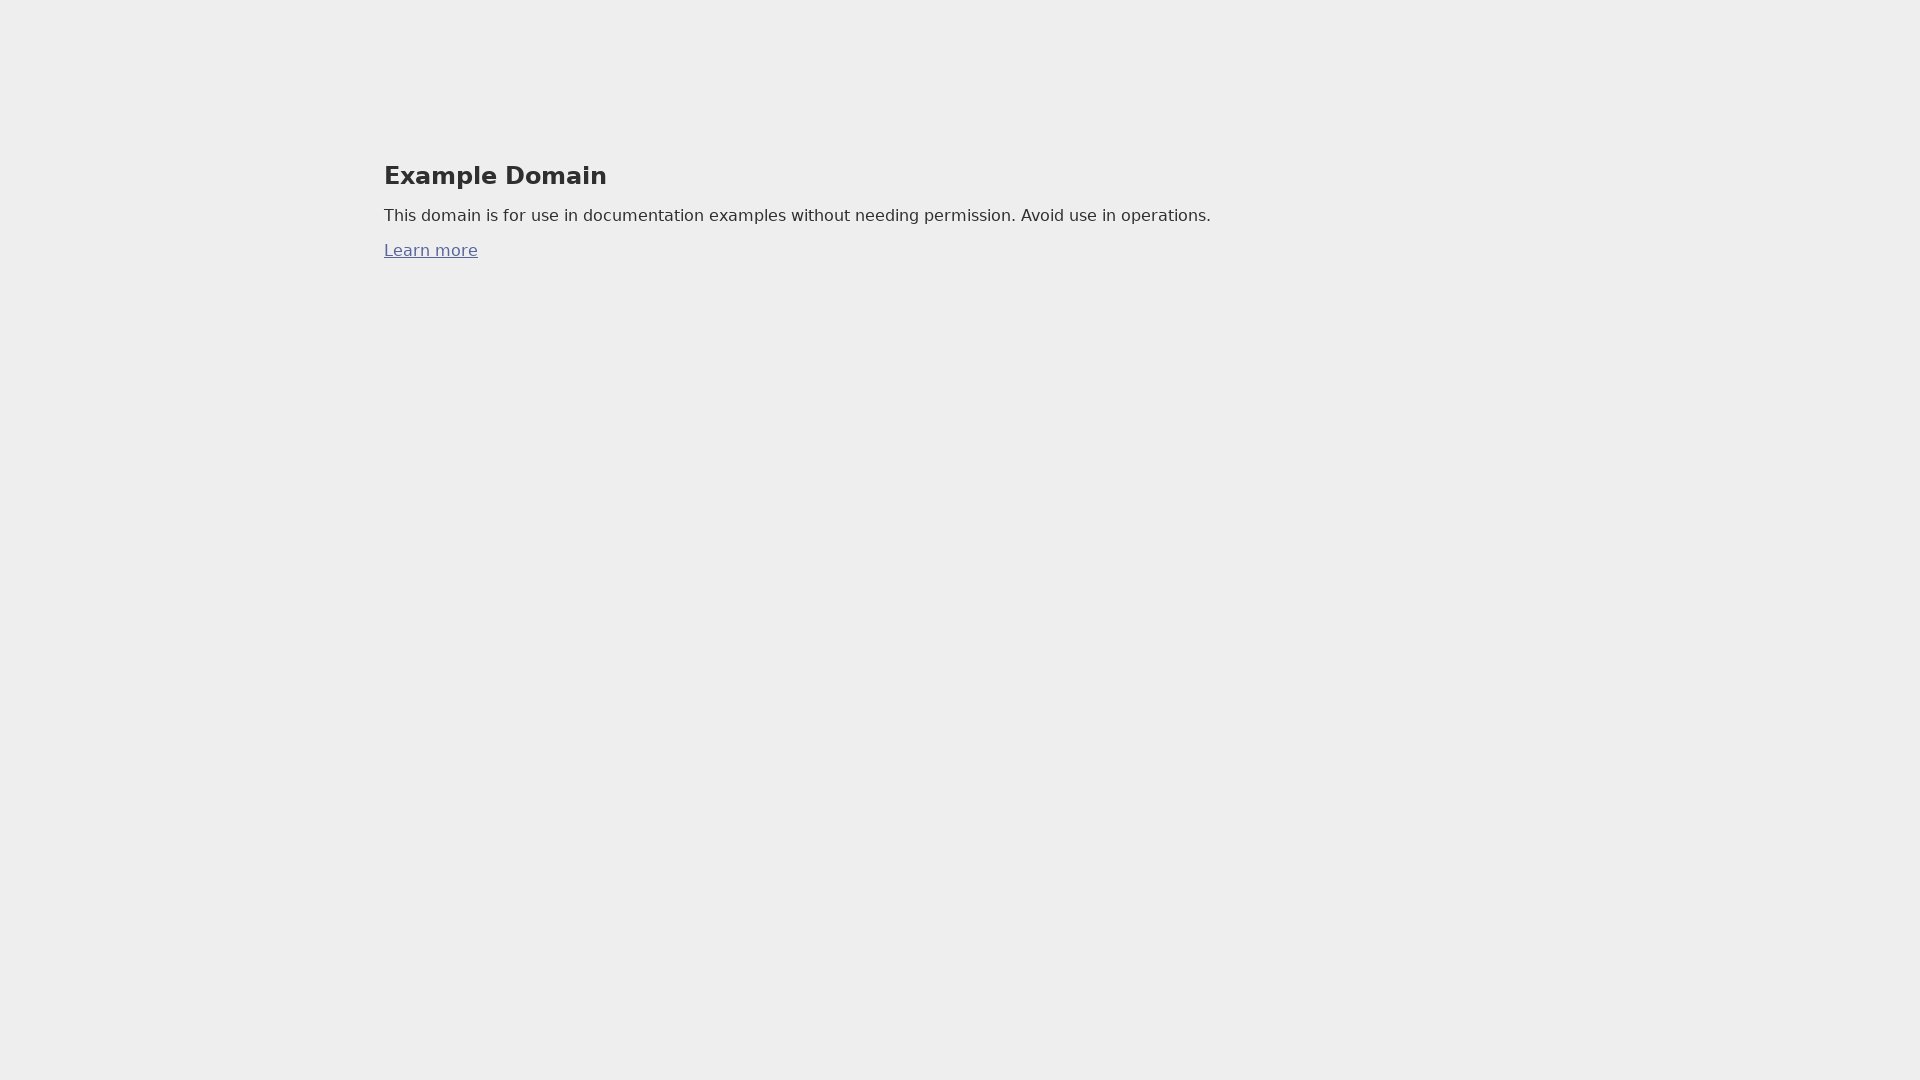

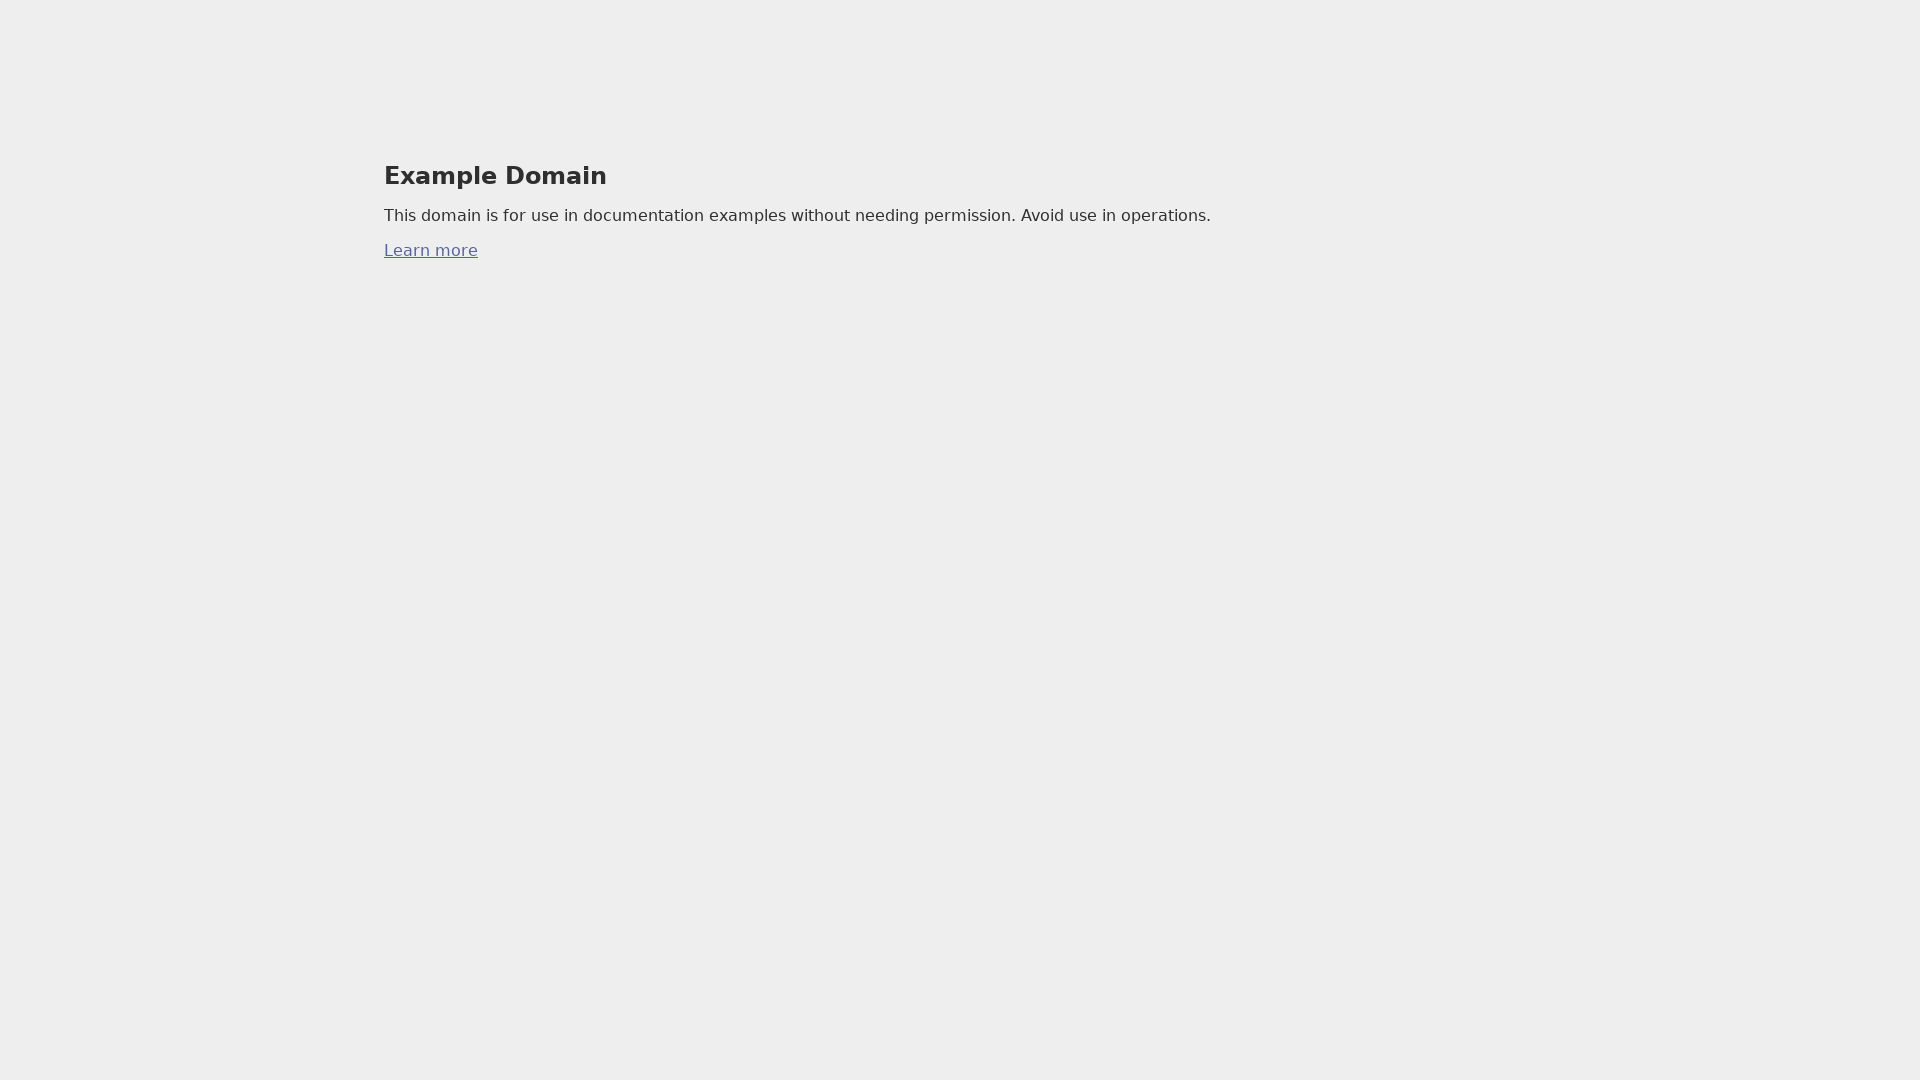